Tests that new items are appended to the bottom of the list by creating 3 todos

Starting URL: https://demo.playwright.dev/todomvc

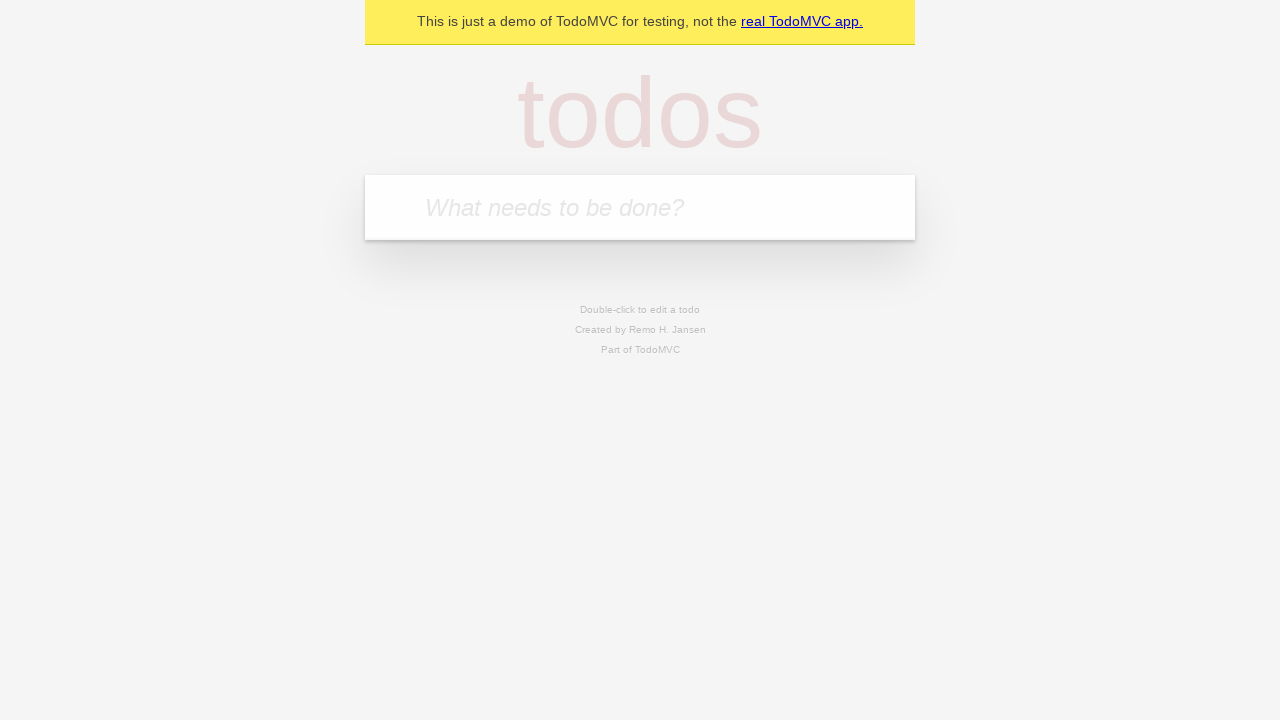

Filled new todo input with 'buy some cheese' on .new-todo
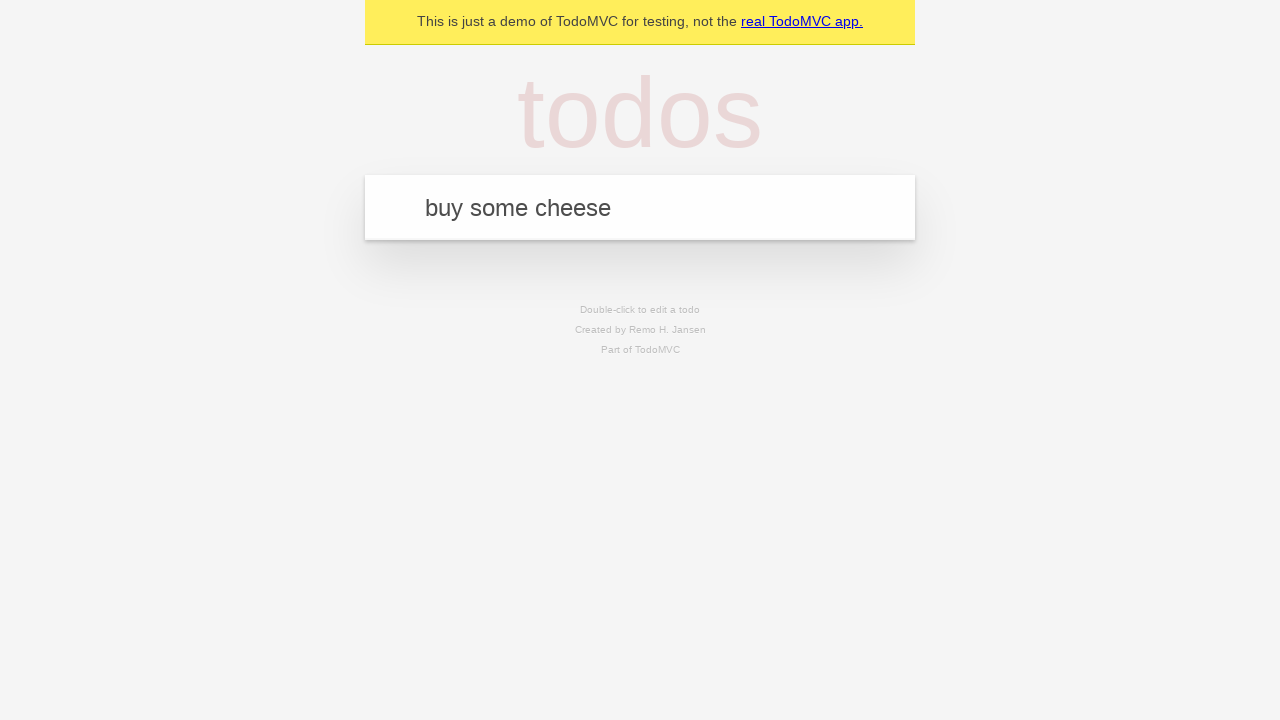

Pressed Enter to create first todo item on .new-todo
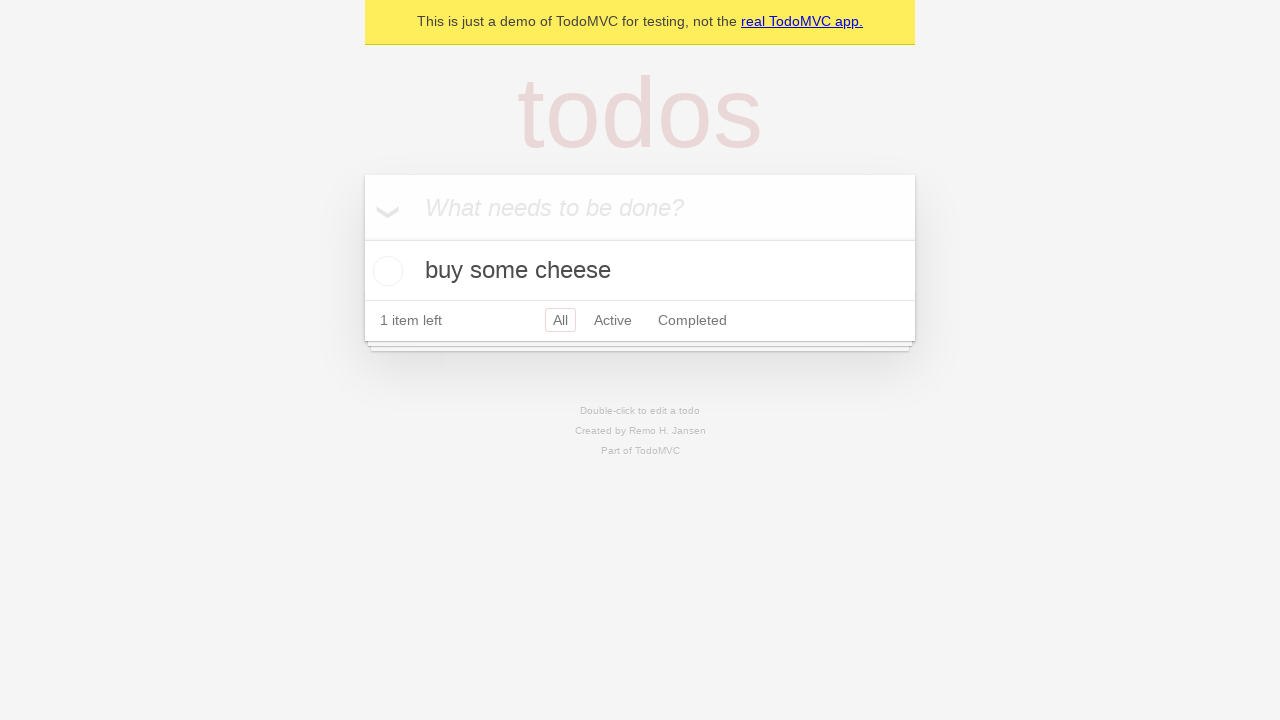

Filled new todo input with 'feed the cat' on .new-todo
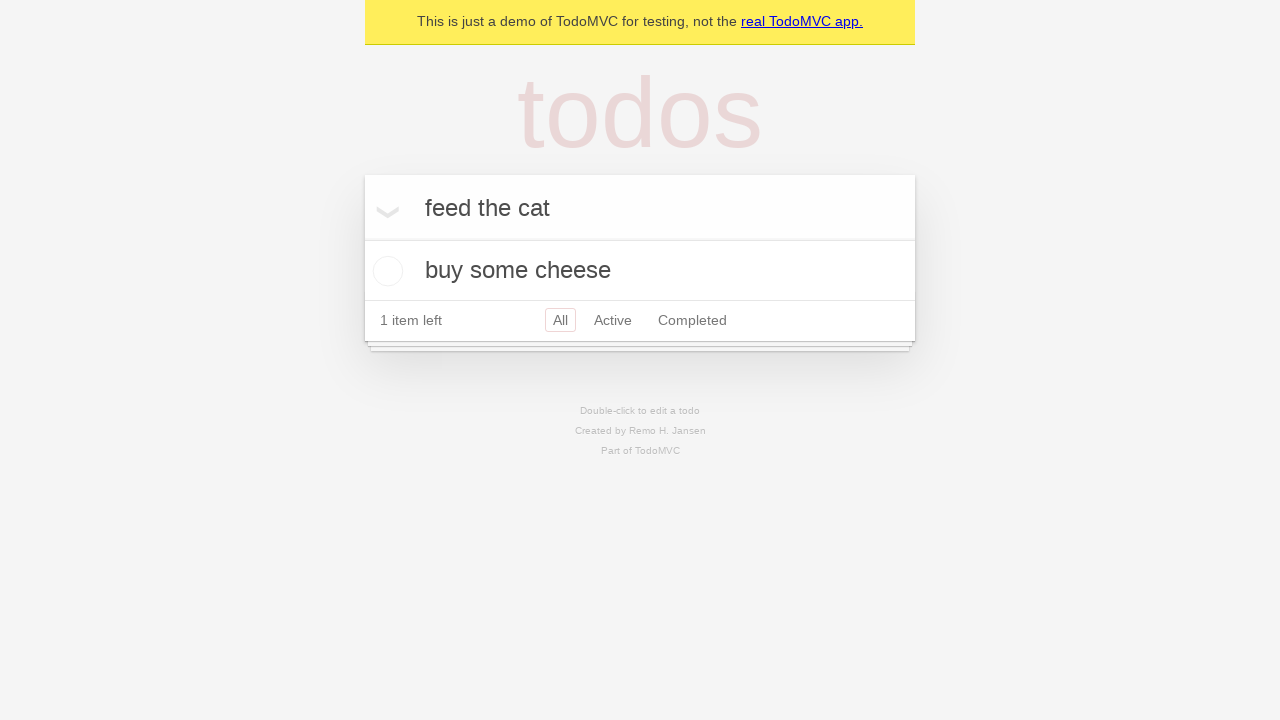

Pressed Enter to create second todo item on .new-todo
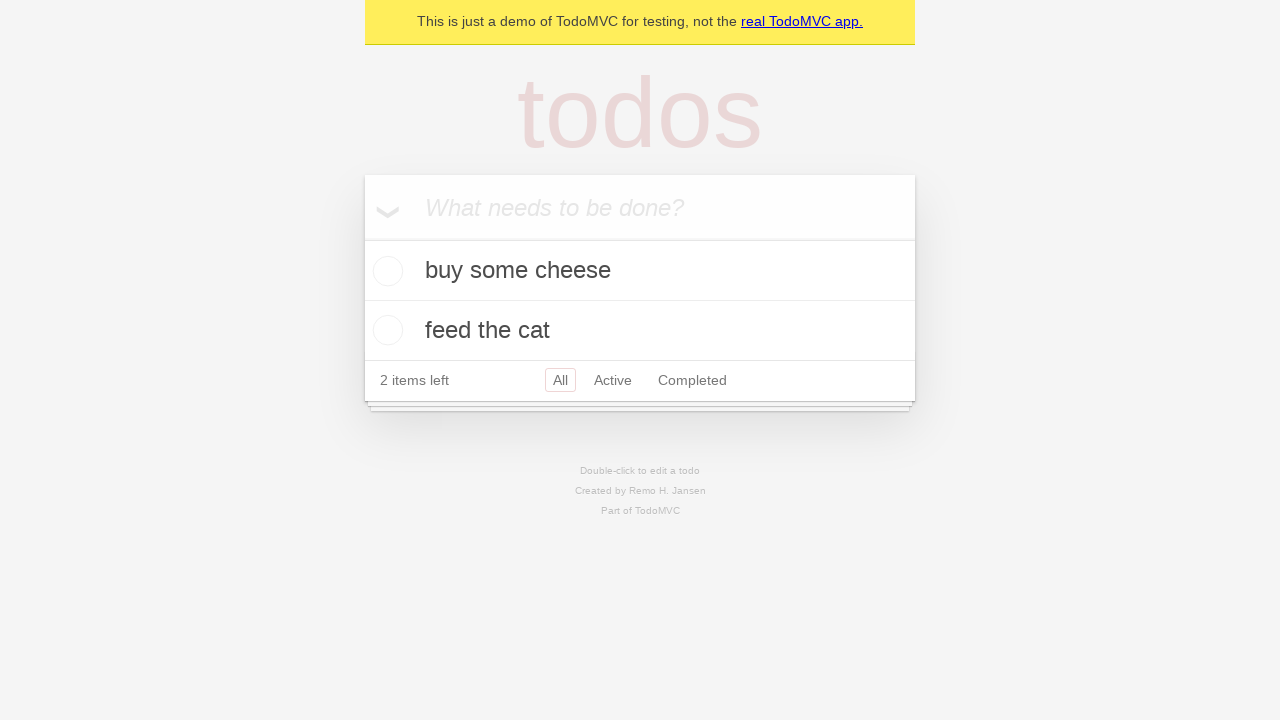

Filled new todo input with 'book a doctors appointment' on .new-todo
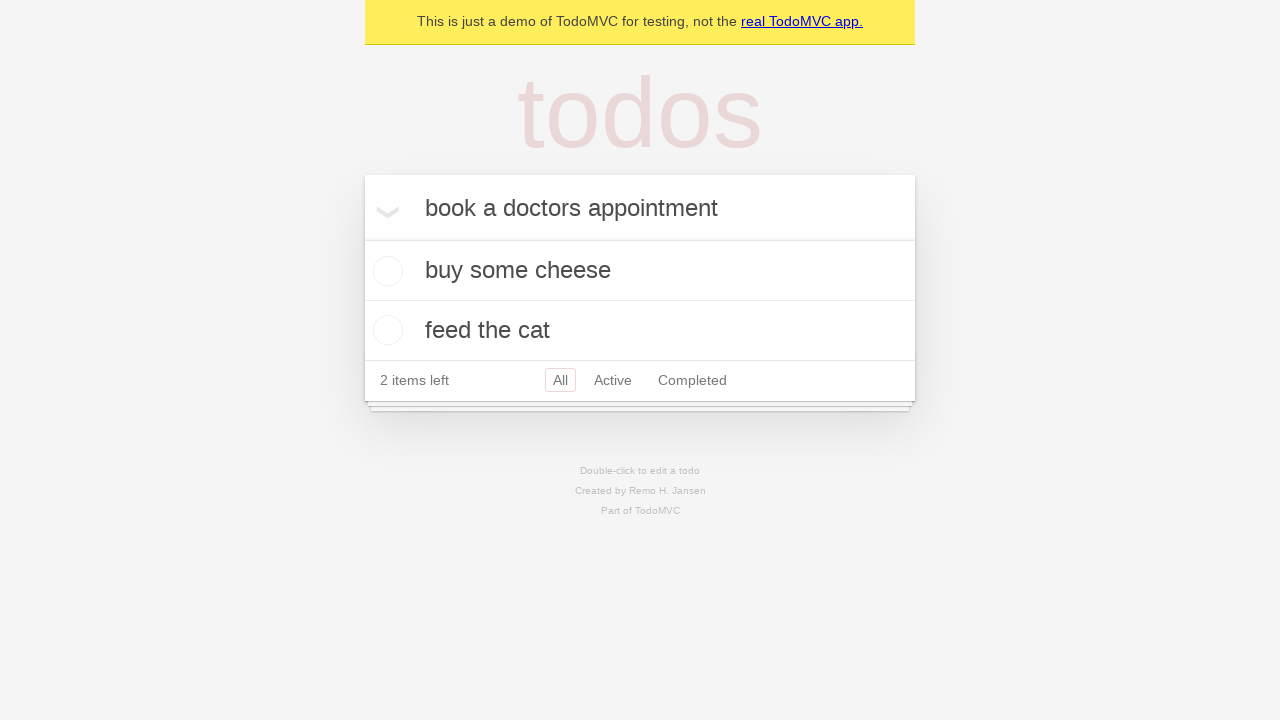

Pressed Enter to create third todo item on .new-todo
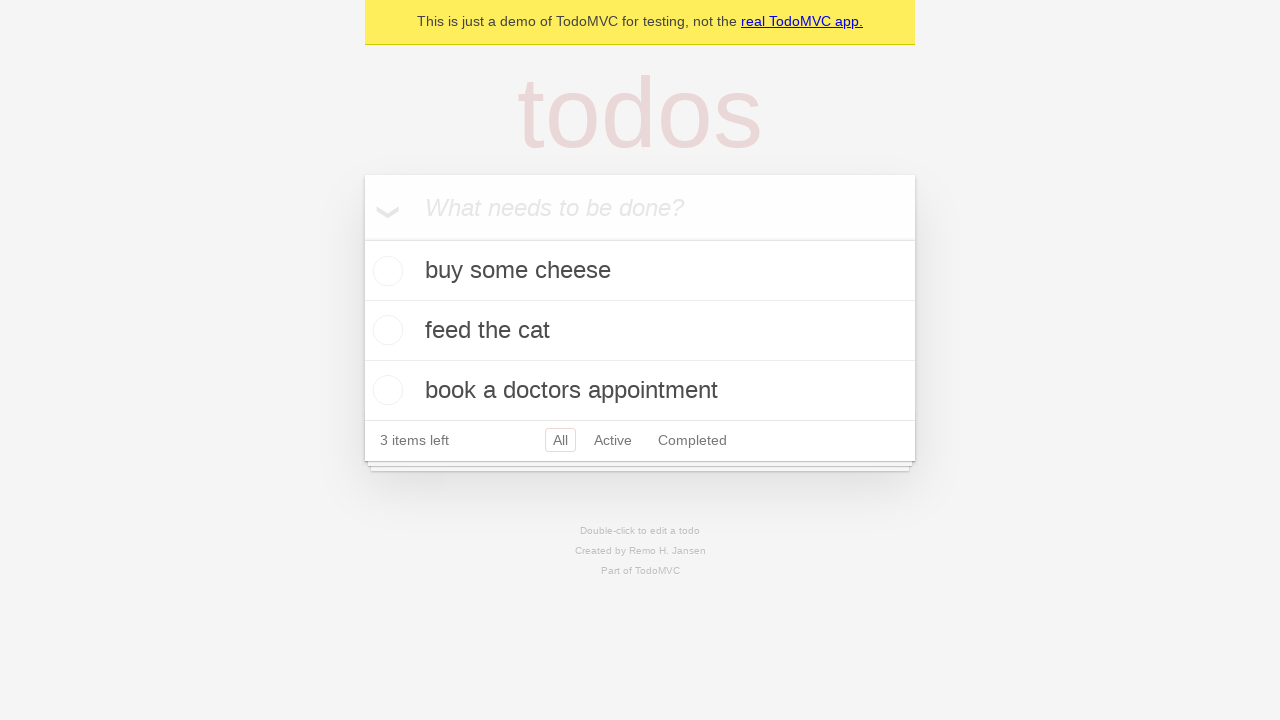

Todo counter element loaded, verifying all 3 items appended to list
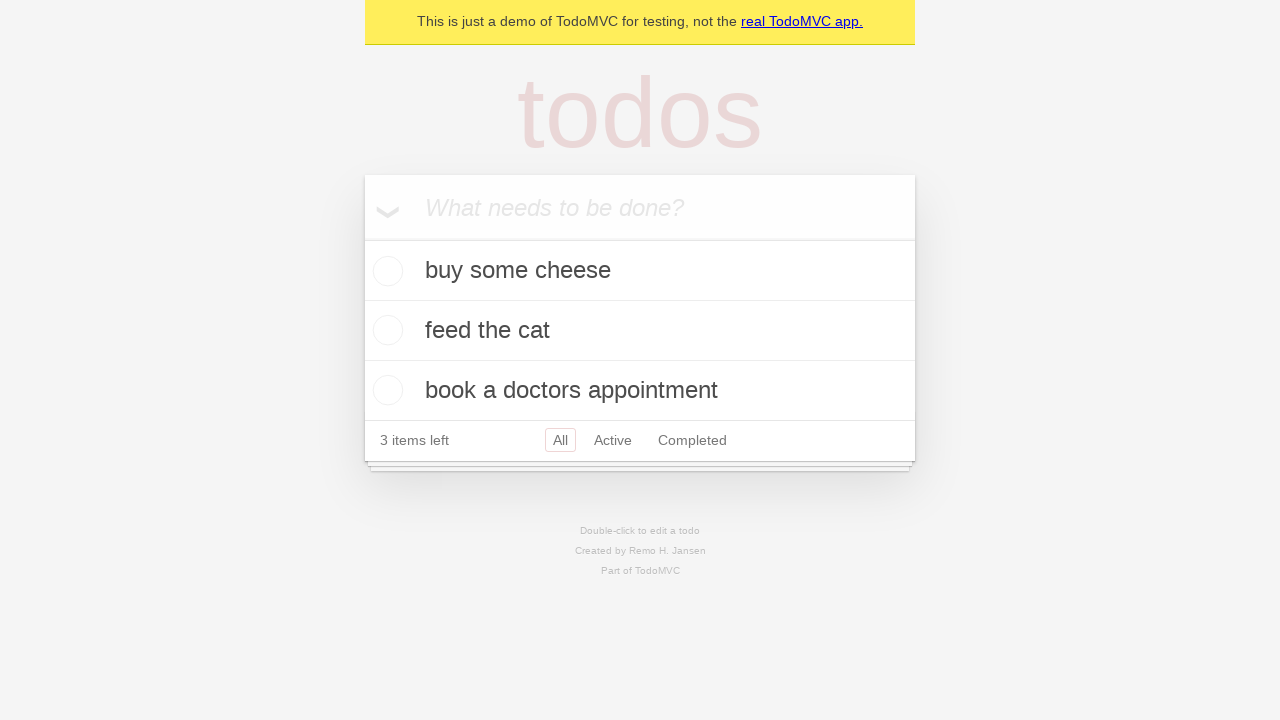

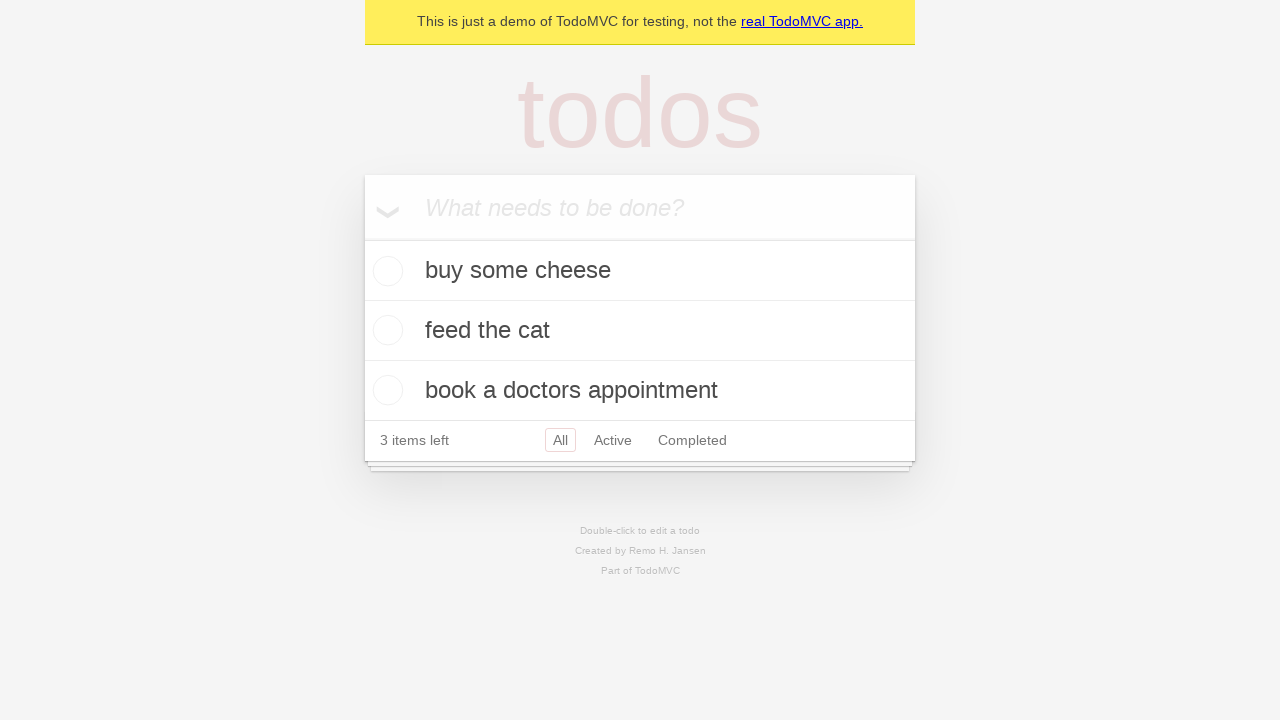